Tests handling of multiple frames/iframes by switching between frames and filling text inputs in each frame

Starting URL: https://ui.vision/demo/webtest/frames/

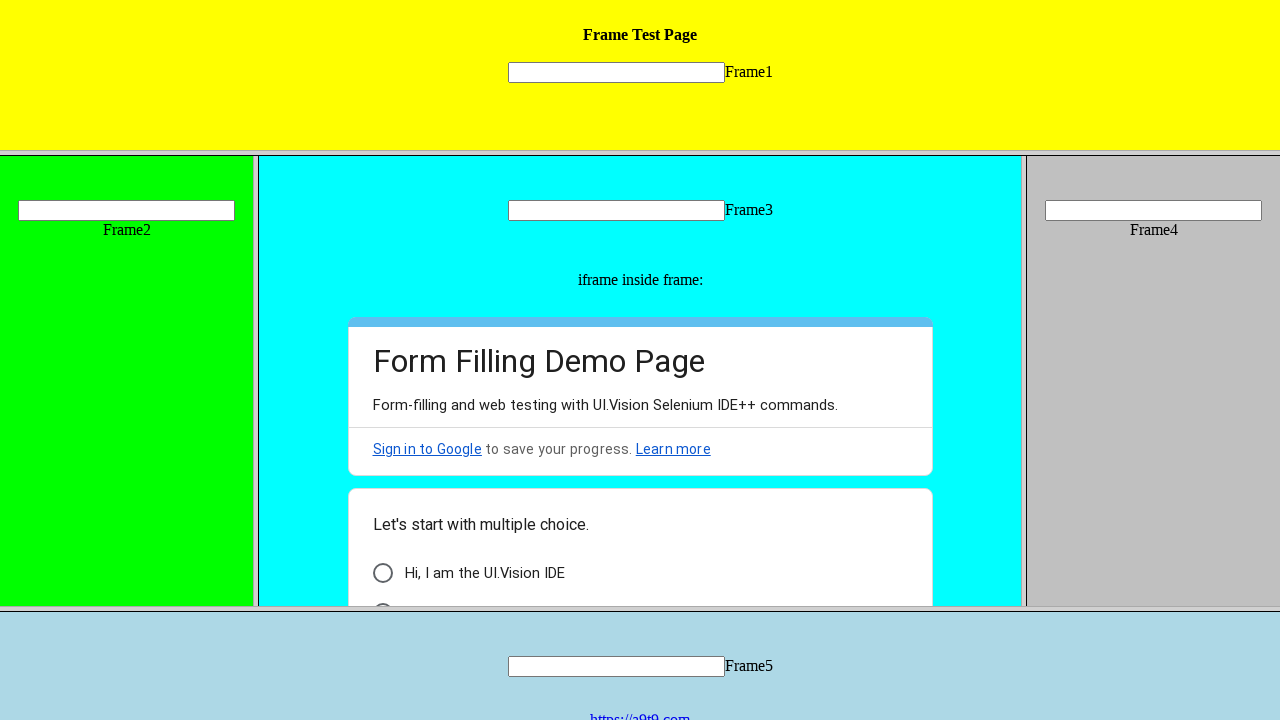

Located frame 1 with src='frame_1.html'
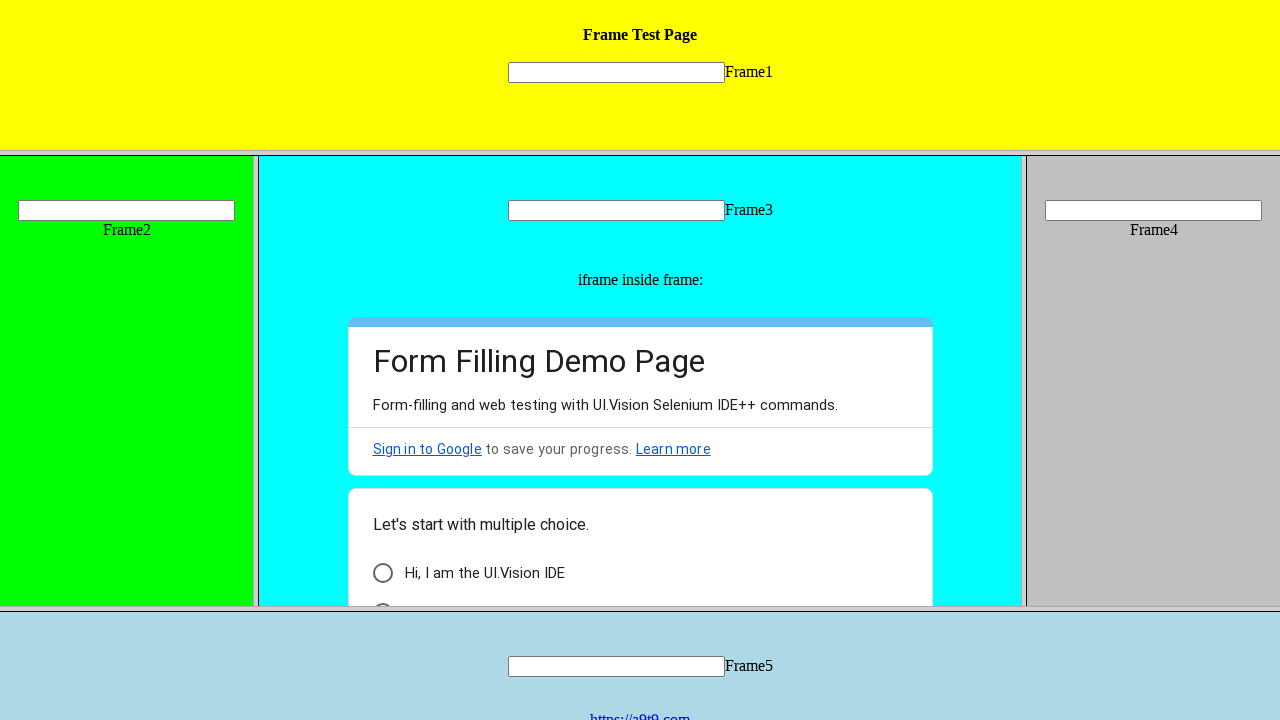

Filled text input 'mytext1' in frame 1 with 'Hi' on frame[src='frame_1.html'] >> internal:control=enter-frame >> input[type='text'][
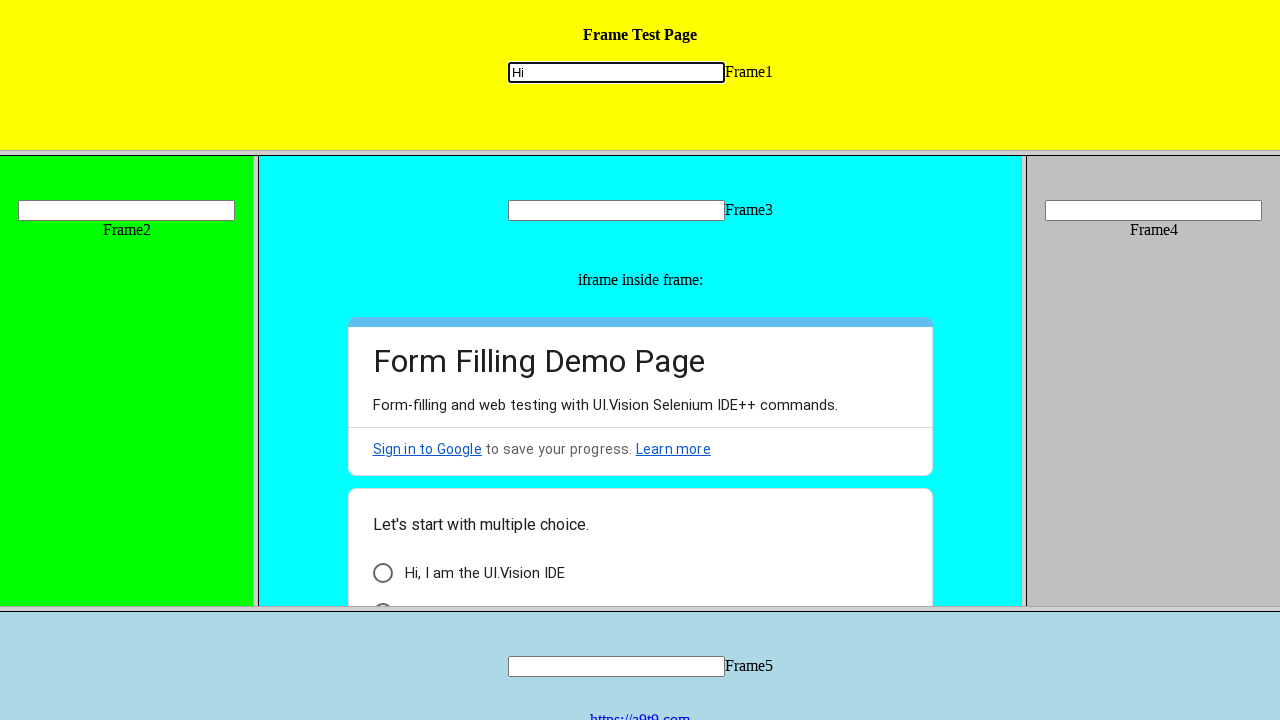

Located frame 2 with src='frame_2.html'
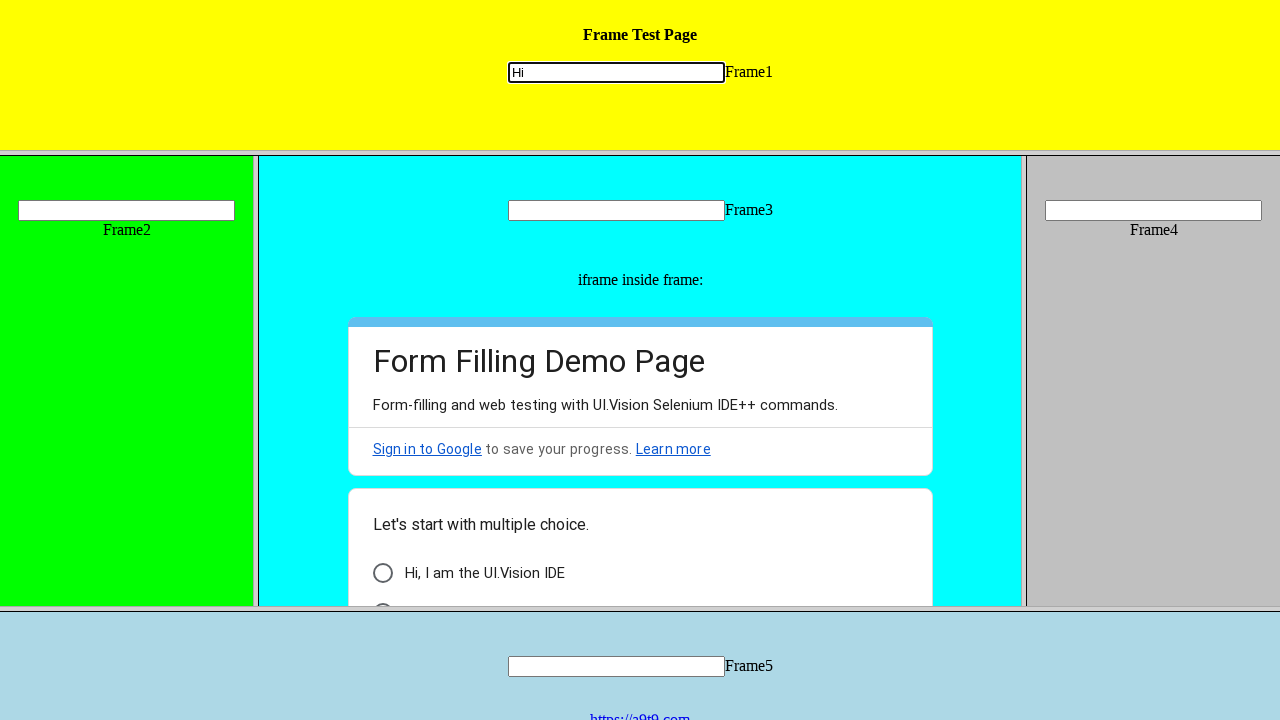

Filled text input 'mytext2' in frame 2 with 'welcome2' on frame[src='frame_2.html'] >> internal:control=enter-frame >> input[type='text'][
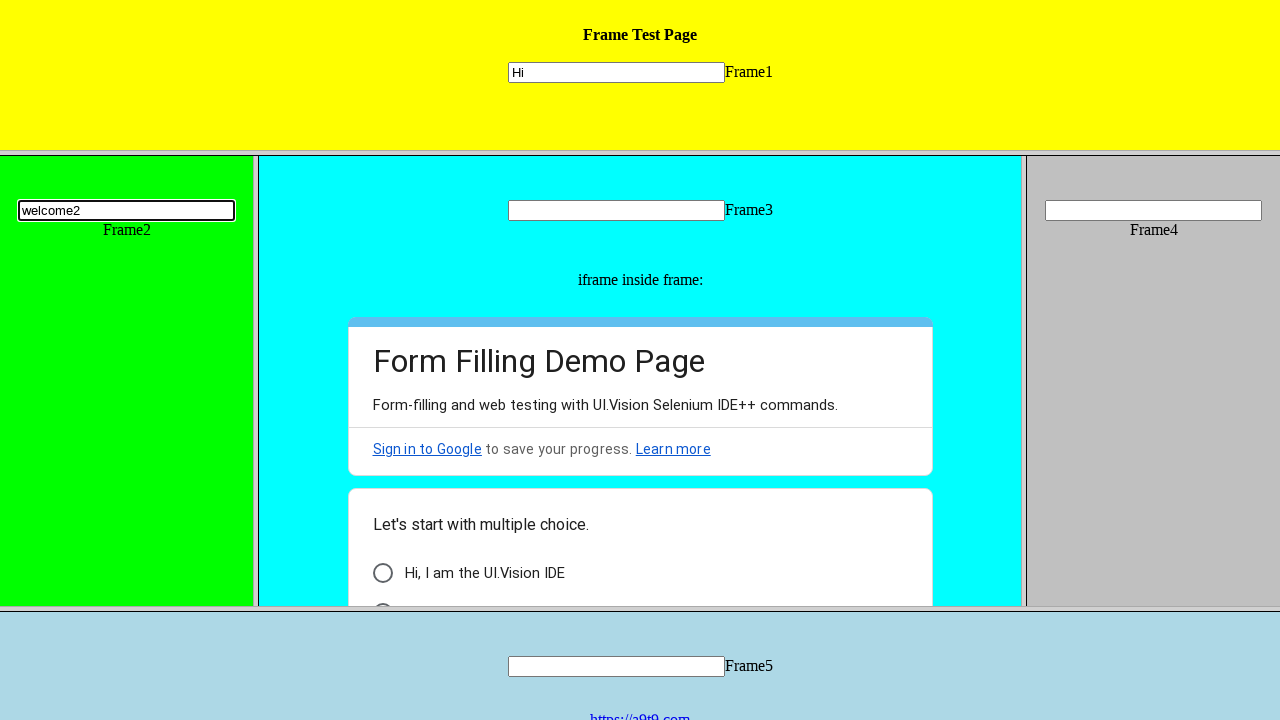

Located frame 3 with src='frame_3.html'
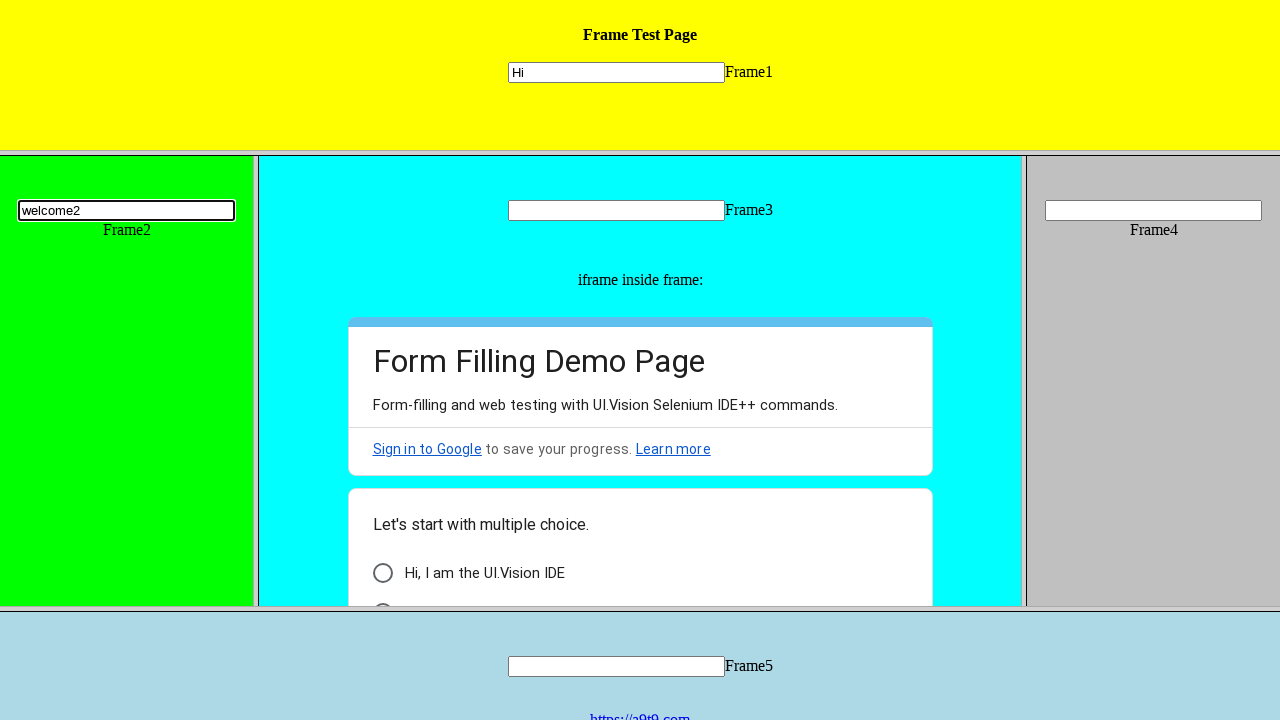

Filled text input 'mytext3' in frame 3 with 'Inner welcome2' on frame[src='frame_3.html'] >> internal:control=enter-frame >> input[type='text'][
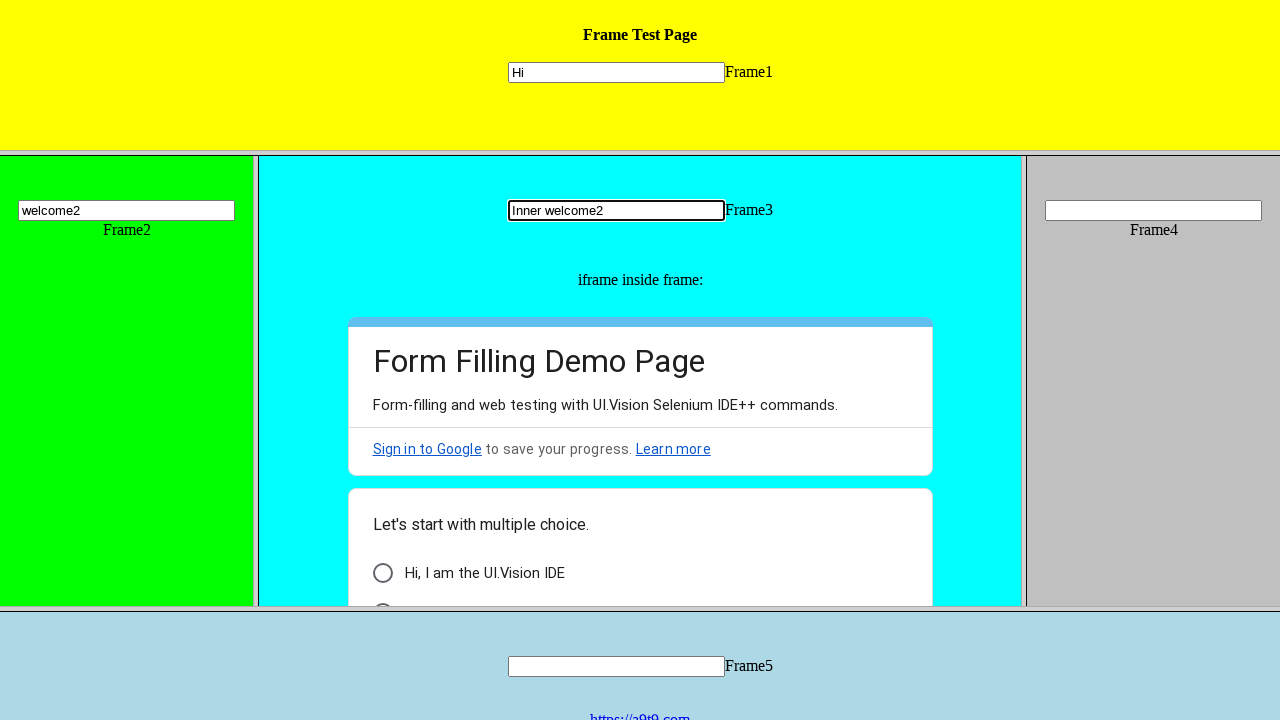

Located nested iframe within frame 3
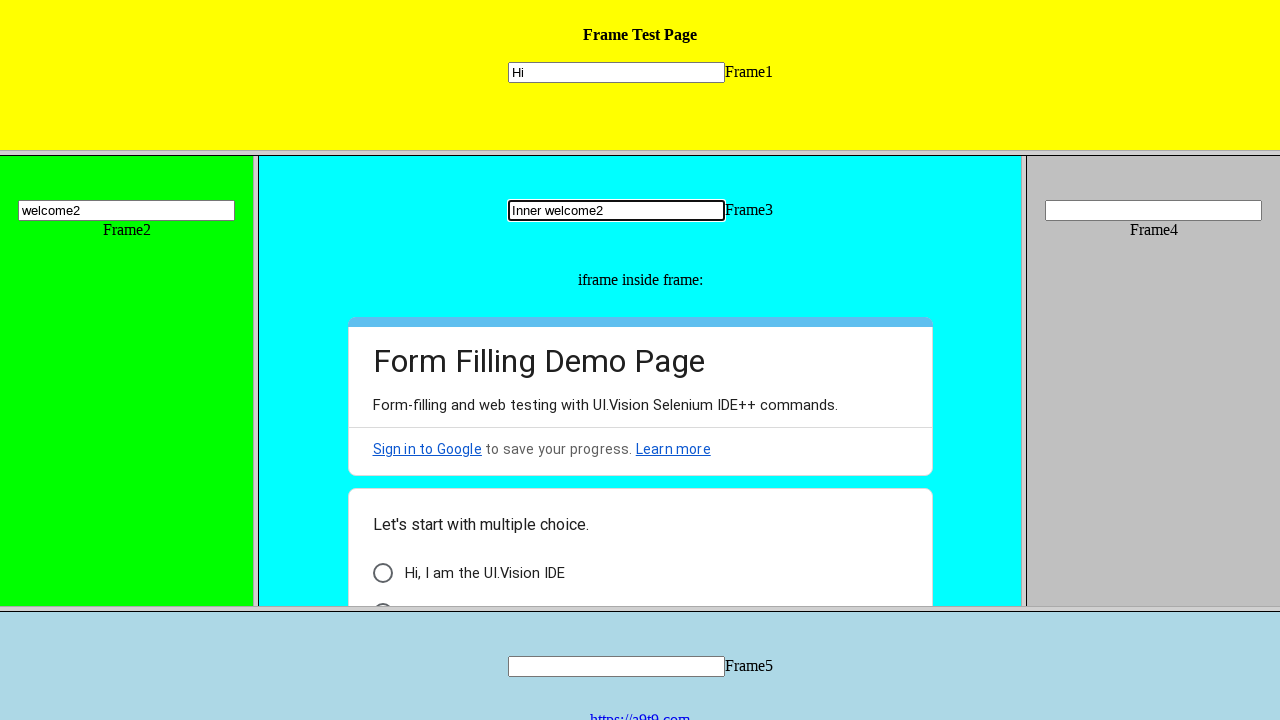

Clicked element with class 'AB7Lab.Id5V1' in nested iframe (3rd occurrence) at (382, 588) on frame[src='frame_3.html'] >> internal:control=enter-frame >> iframe >> nth=0 >> 
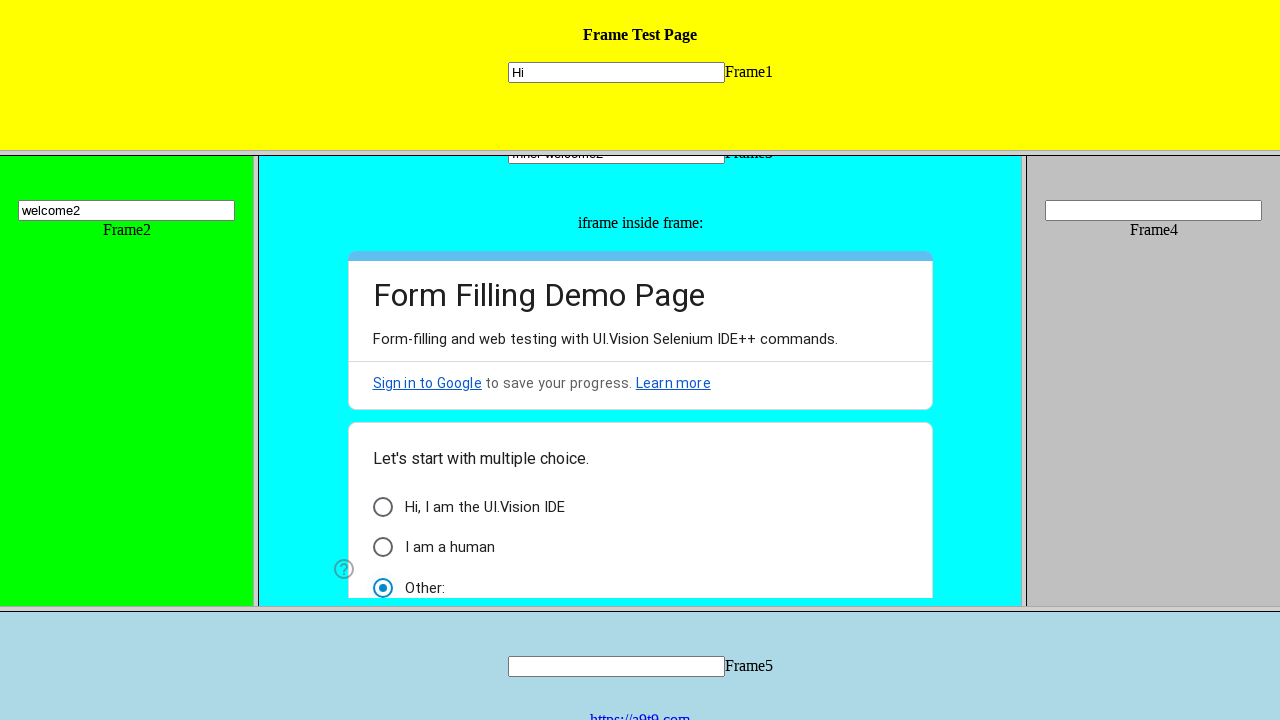

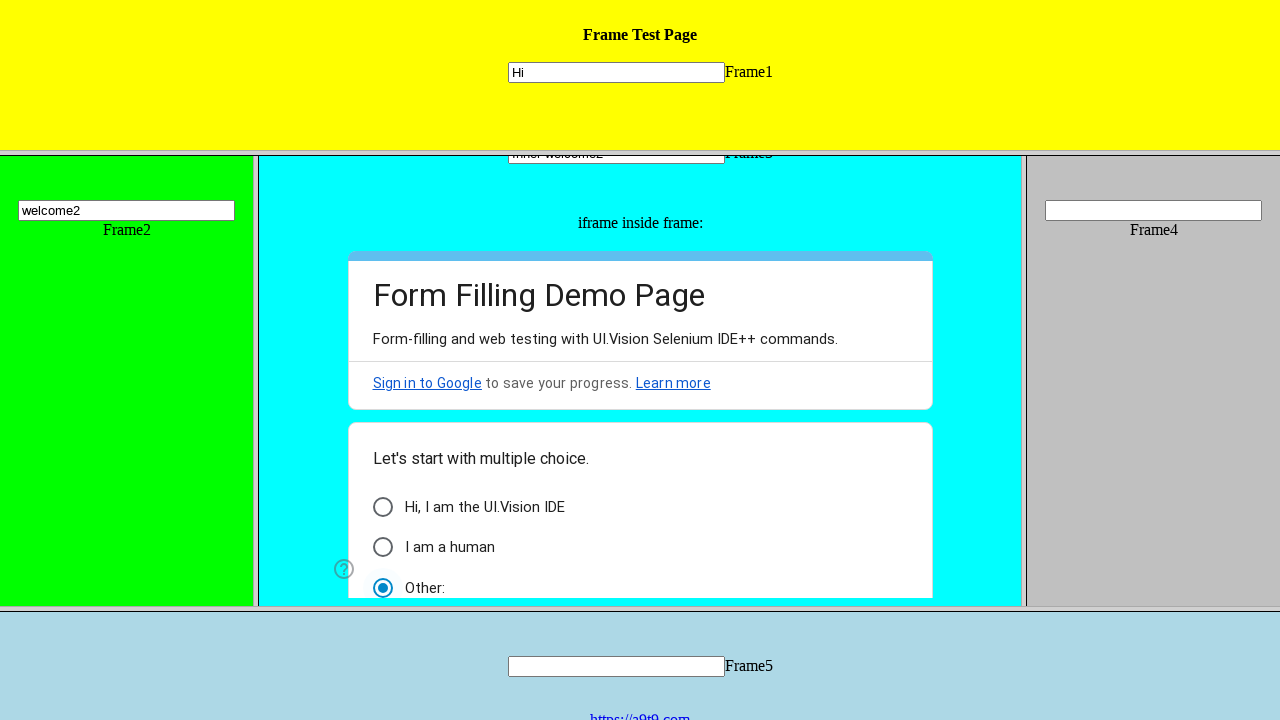